Tests various text box interactions on a practice page including typing text, appending text, clearing text, retrieving text values, and using Tab key to move between fields

Starting URL: https://www.leafground.com/input.xhtml

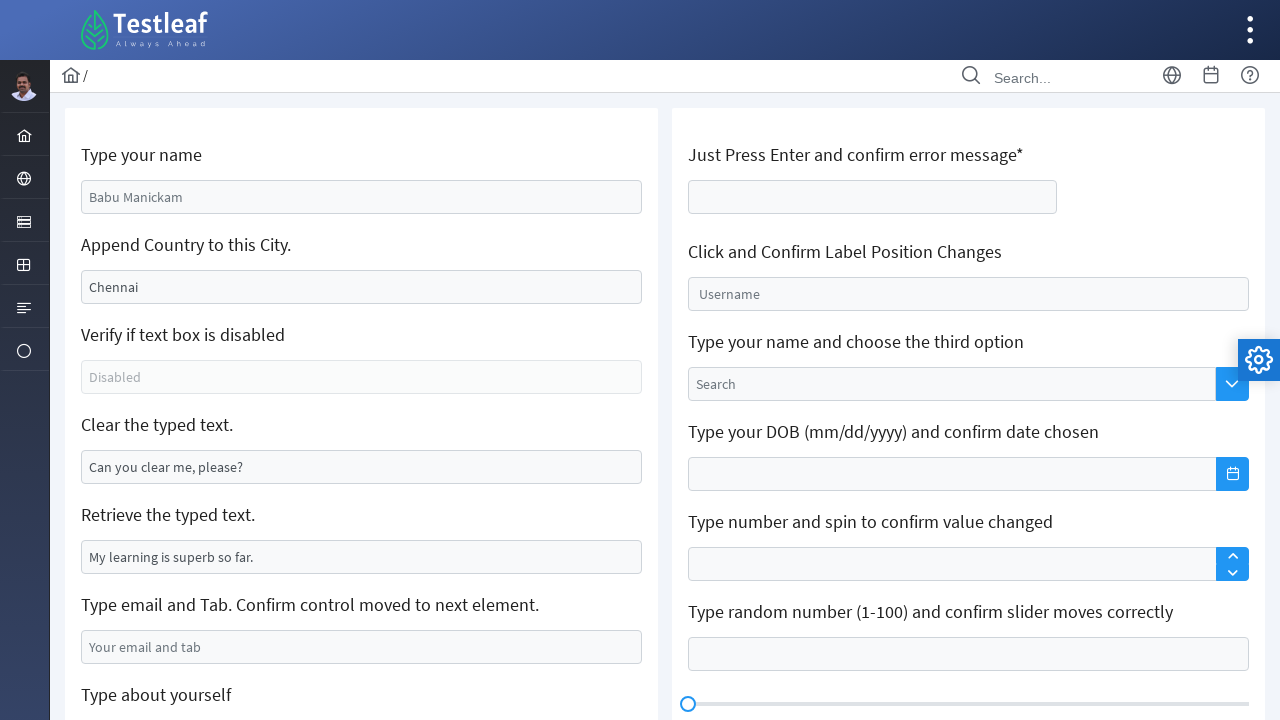

Typed 'Madusha' in the name text box on #j_idt88\:name
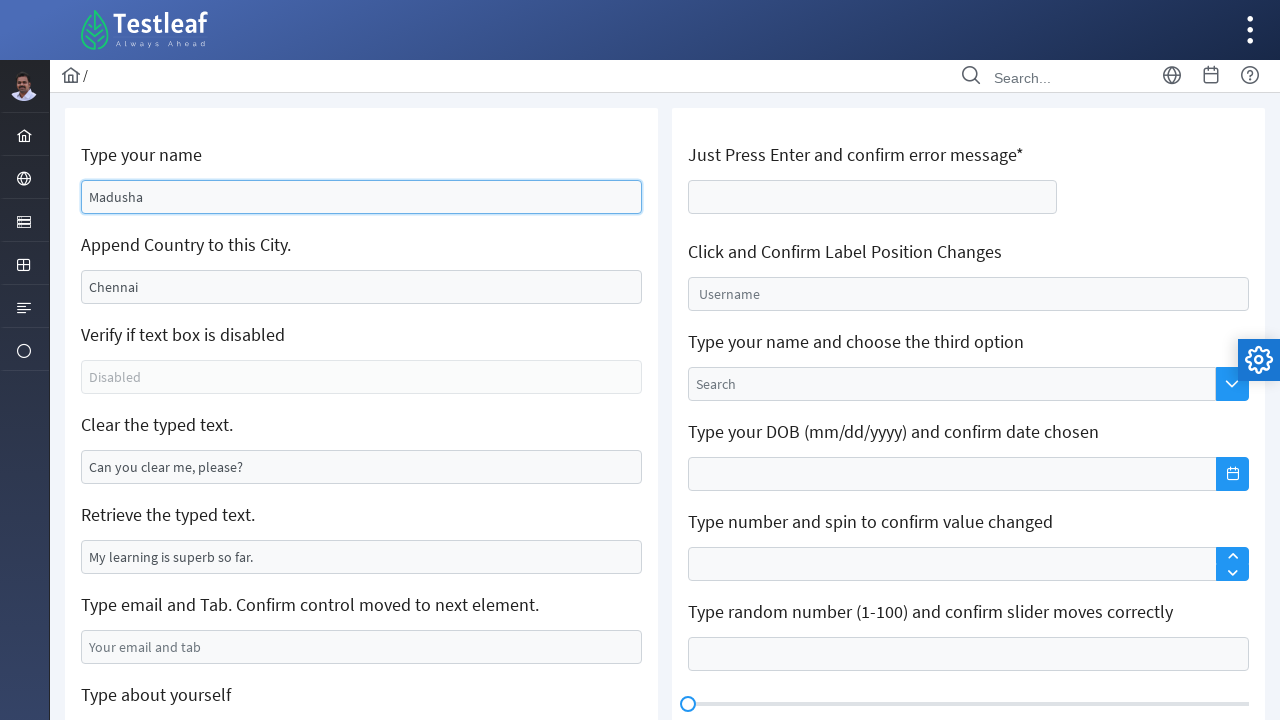

Filled city field with 'India' on #j_idt88\:j_idt91
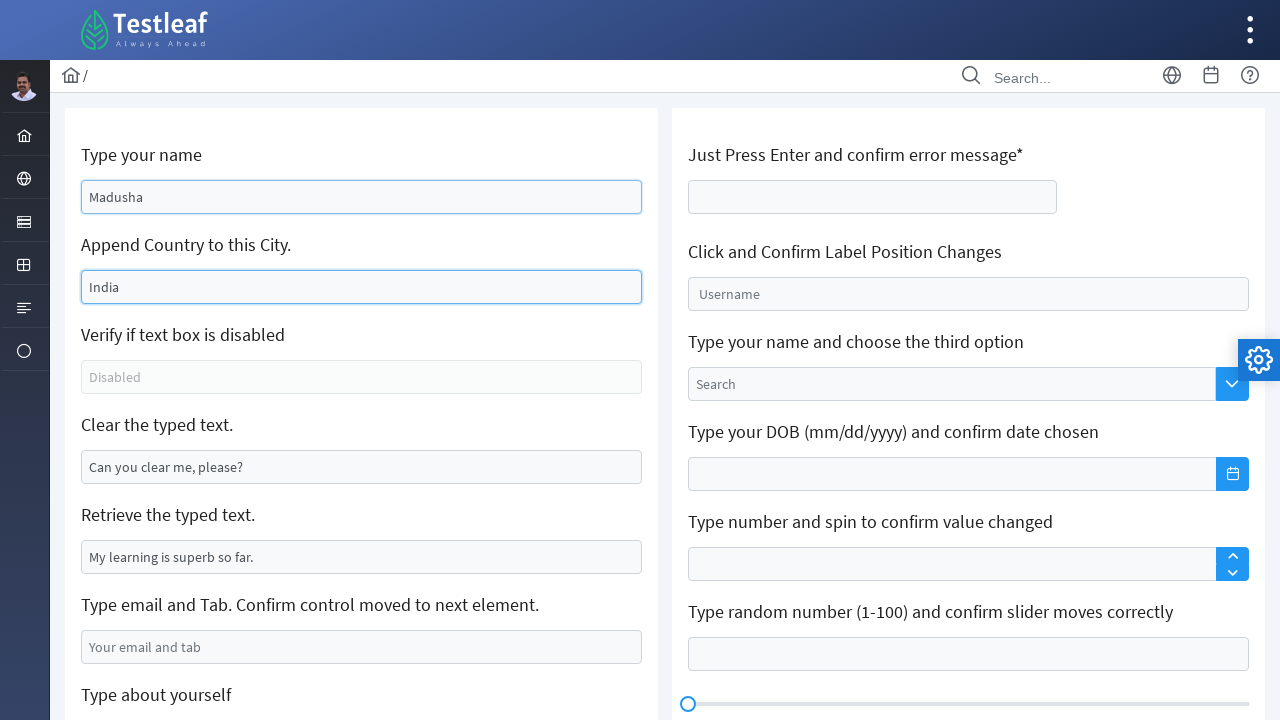

Checked if text box is enabled
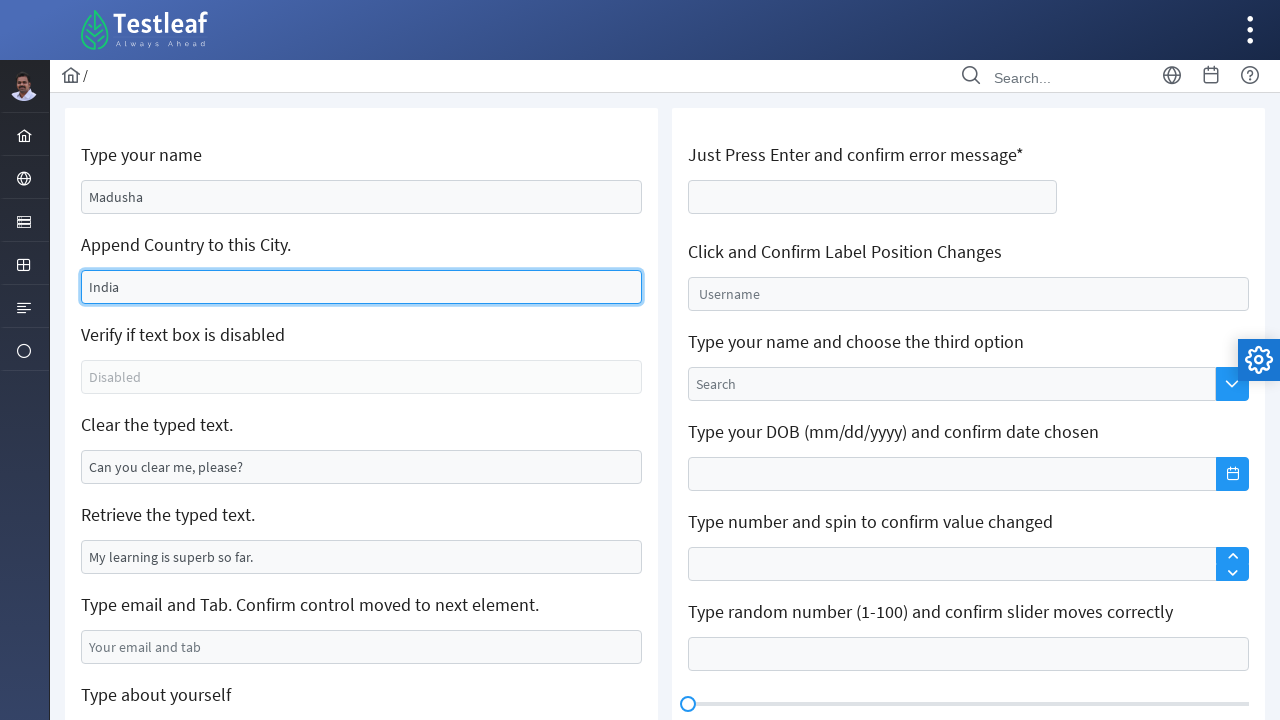

Cleared text from the clear text field on #j_idt88\:j_idt95
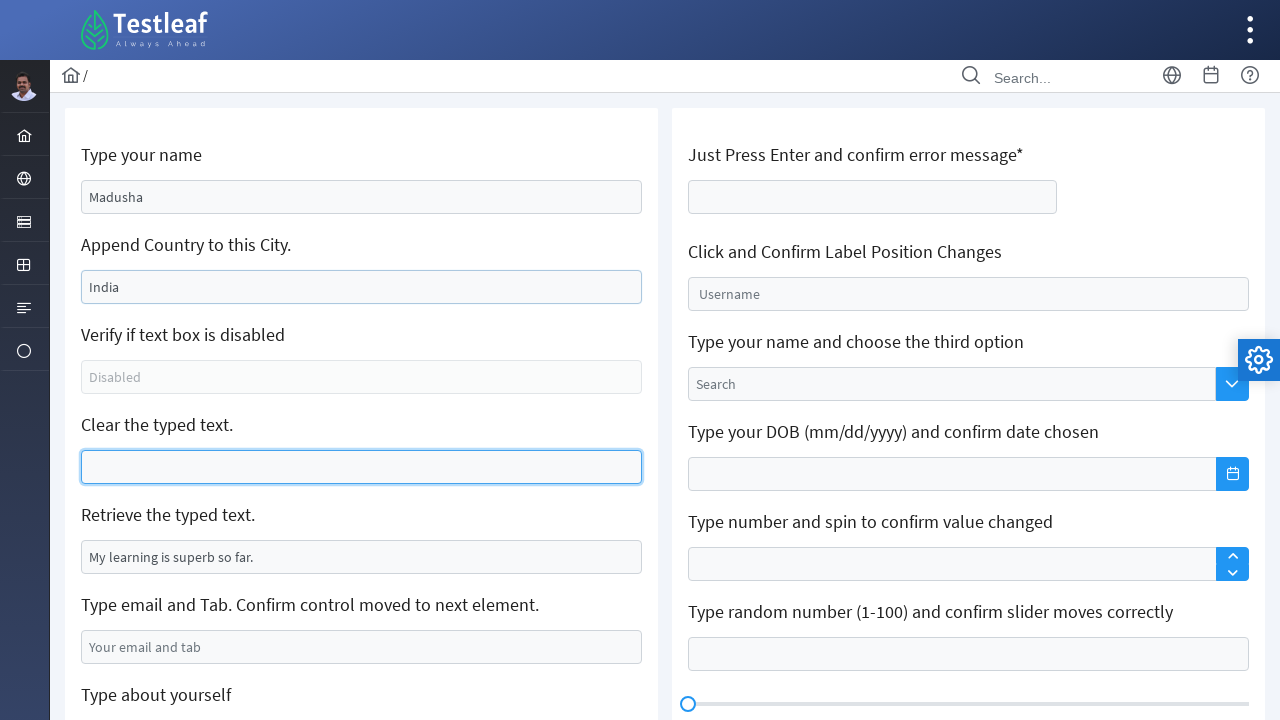

Retrieved text value from field
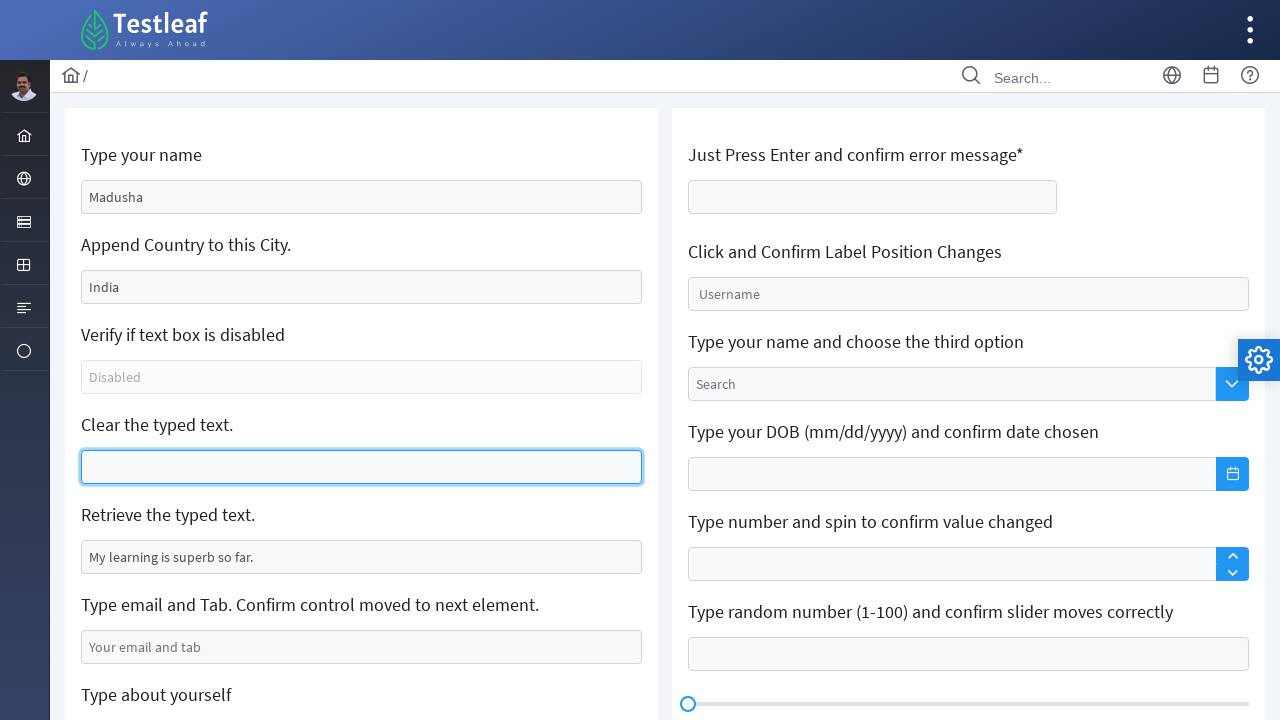

Typed 'testuser@example.com' in email field on #j_idt88\:j_idt99
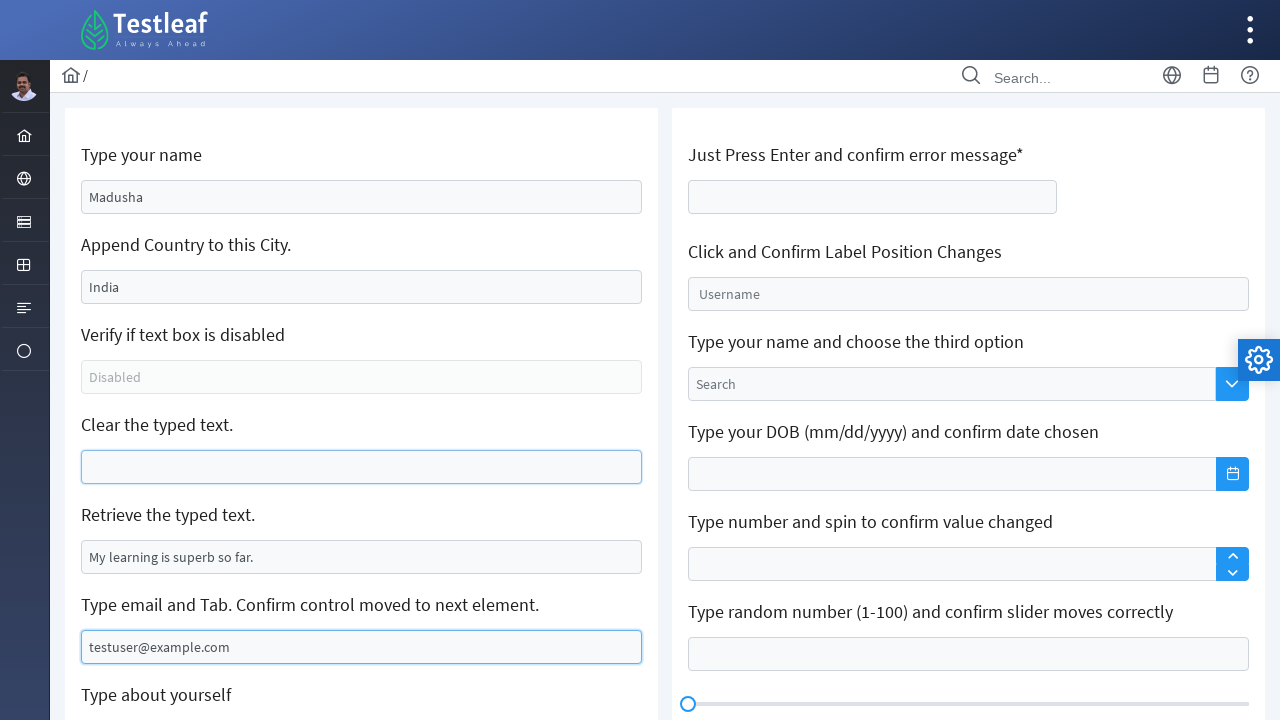

Pressed Tab key to move to next field
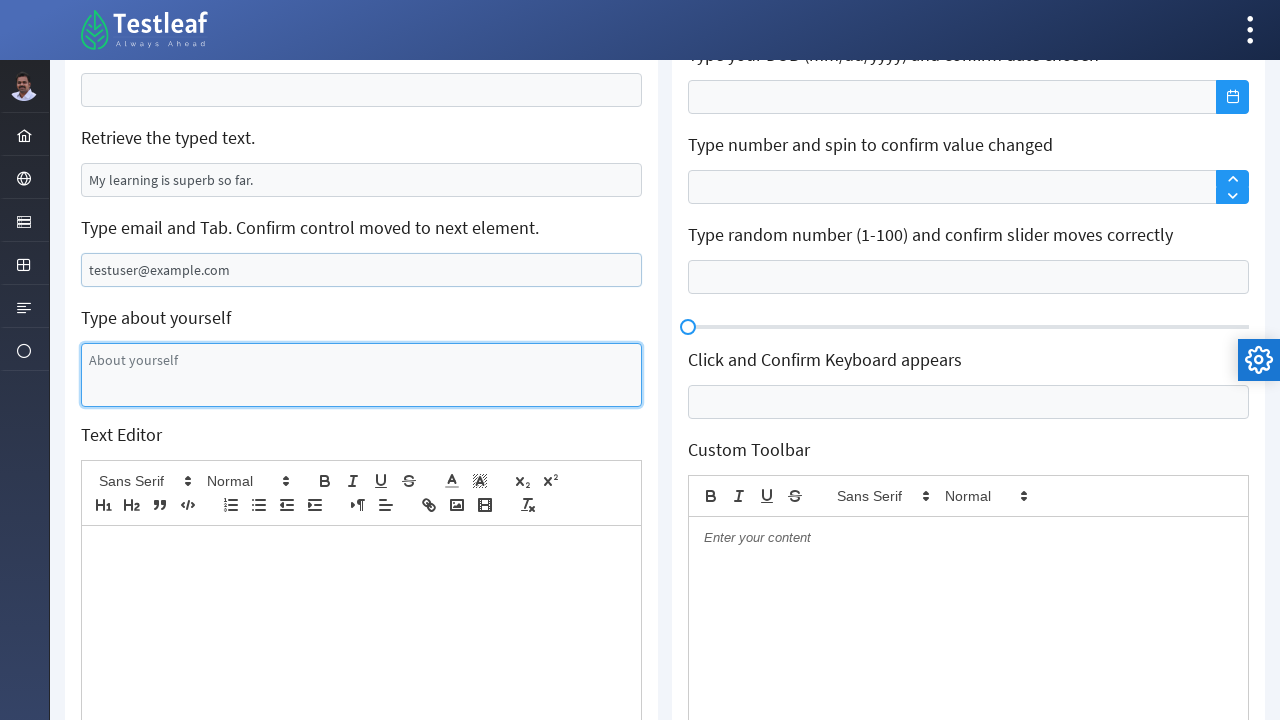

Pressed Tab key on email field to move focus on #j_idt88\:j_idt99
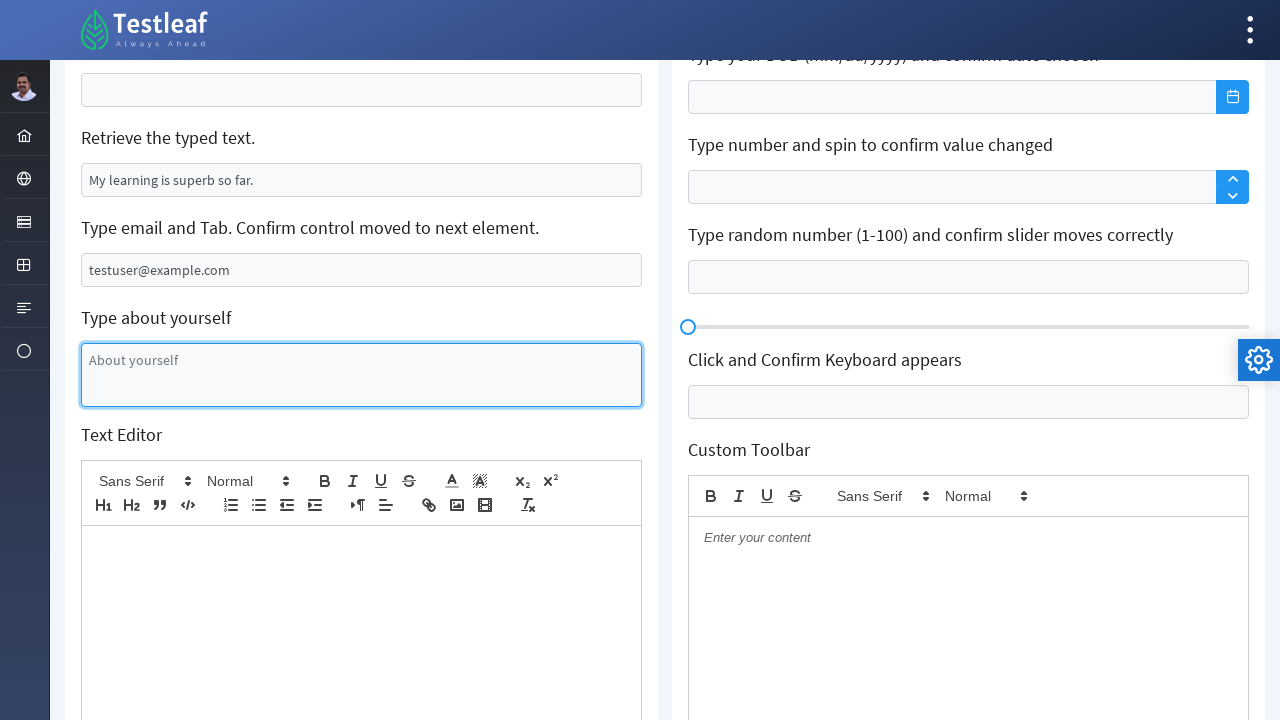

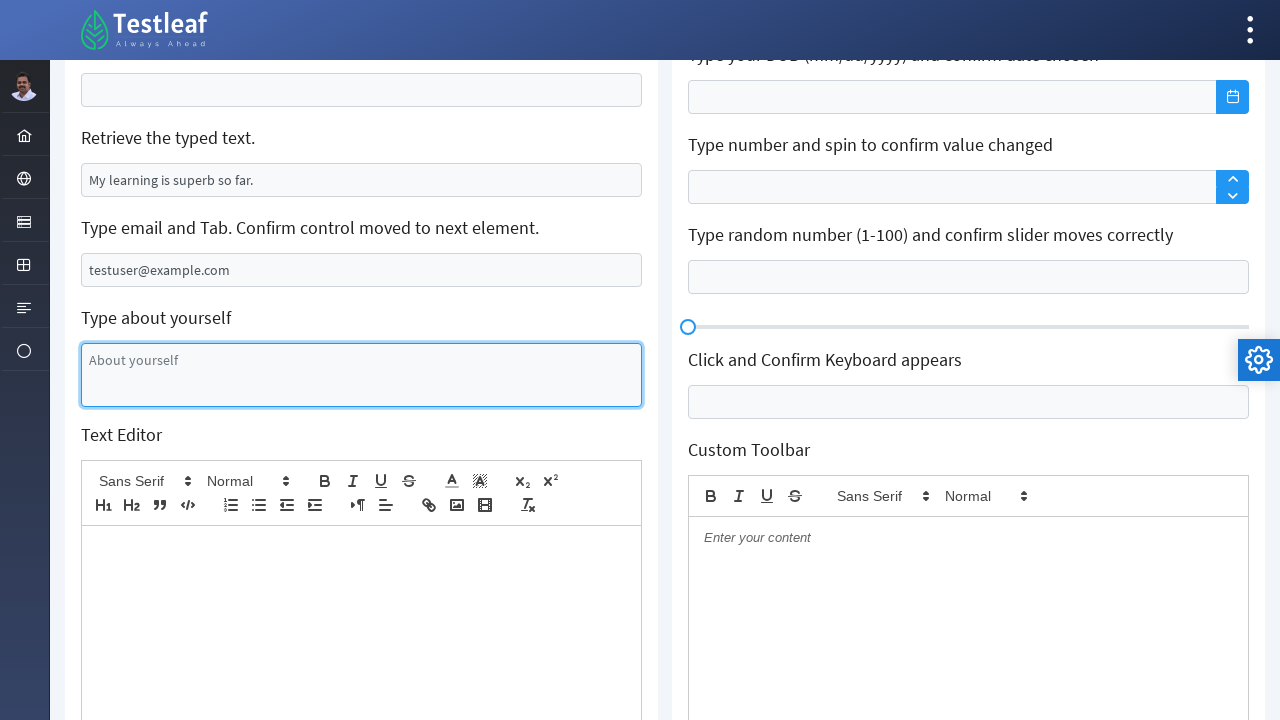